Tests navigation through Elements section to Links page and verifies home page link opens correctly in a new tab

Starting URL: https://demoqa.com/

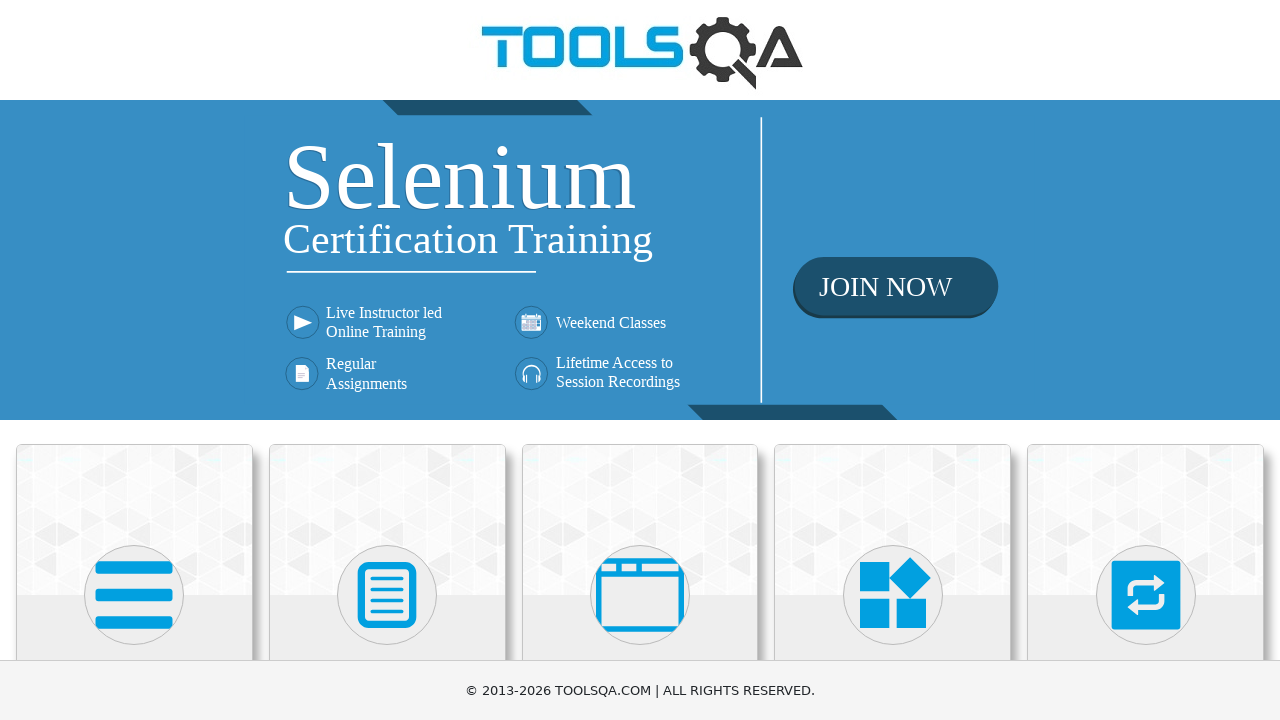

Clicked on Elements card at (134, 520) on div.category-cards div:nth-child(1)
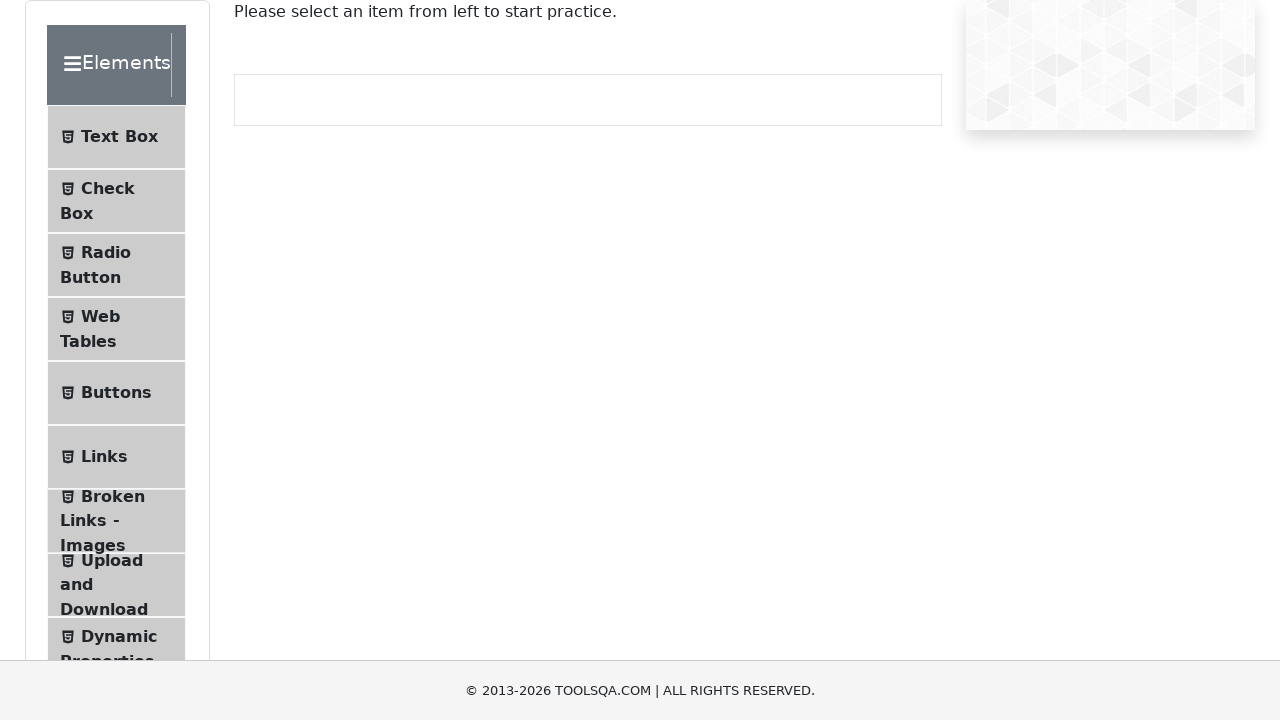

Clicked on Links menu item at (116, 457) on #item-5
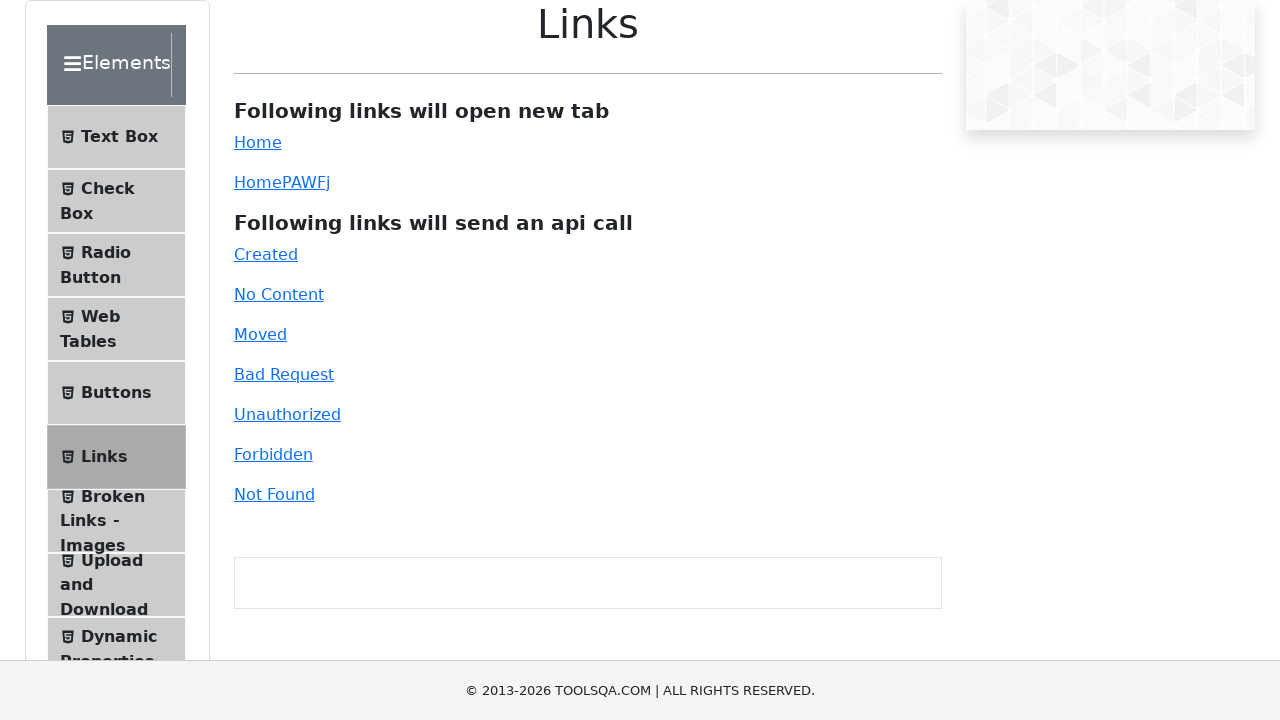

Clicked on home page simple link, new tab opened at (258, 142) on #simpleLink
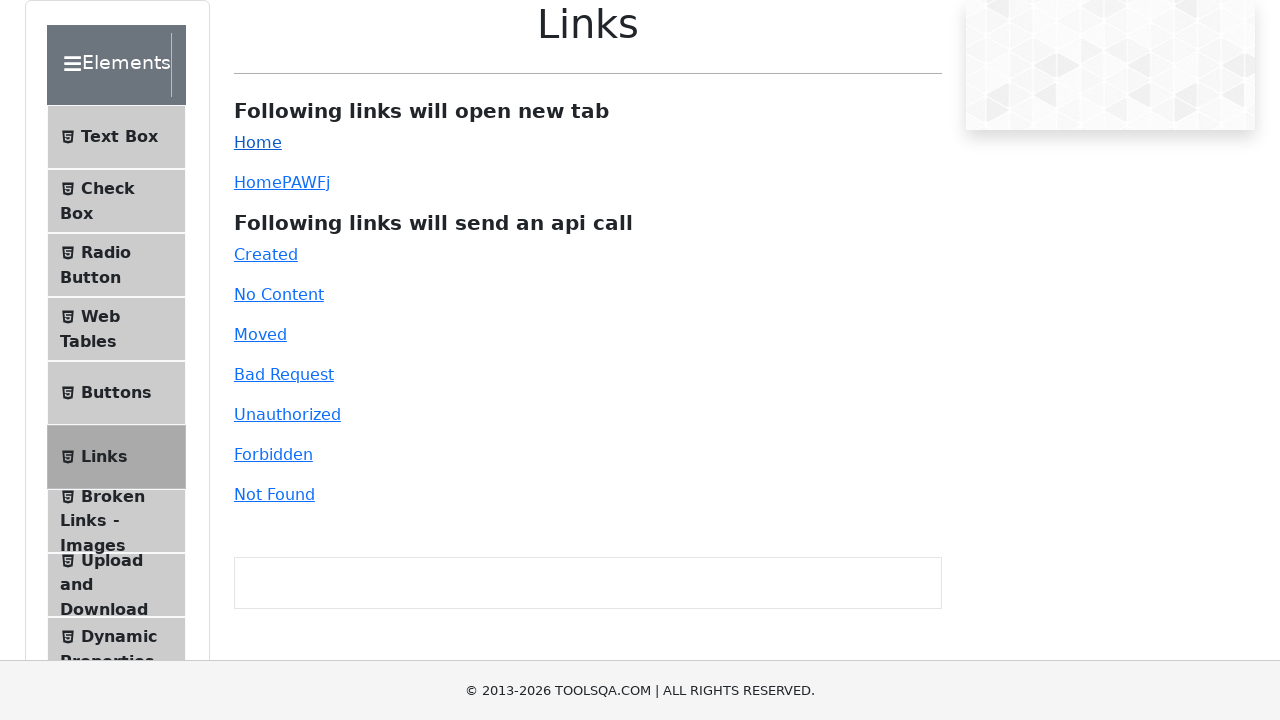

Switched to new tab
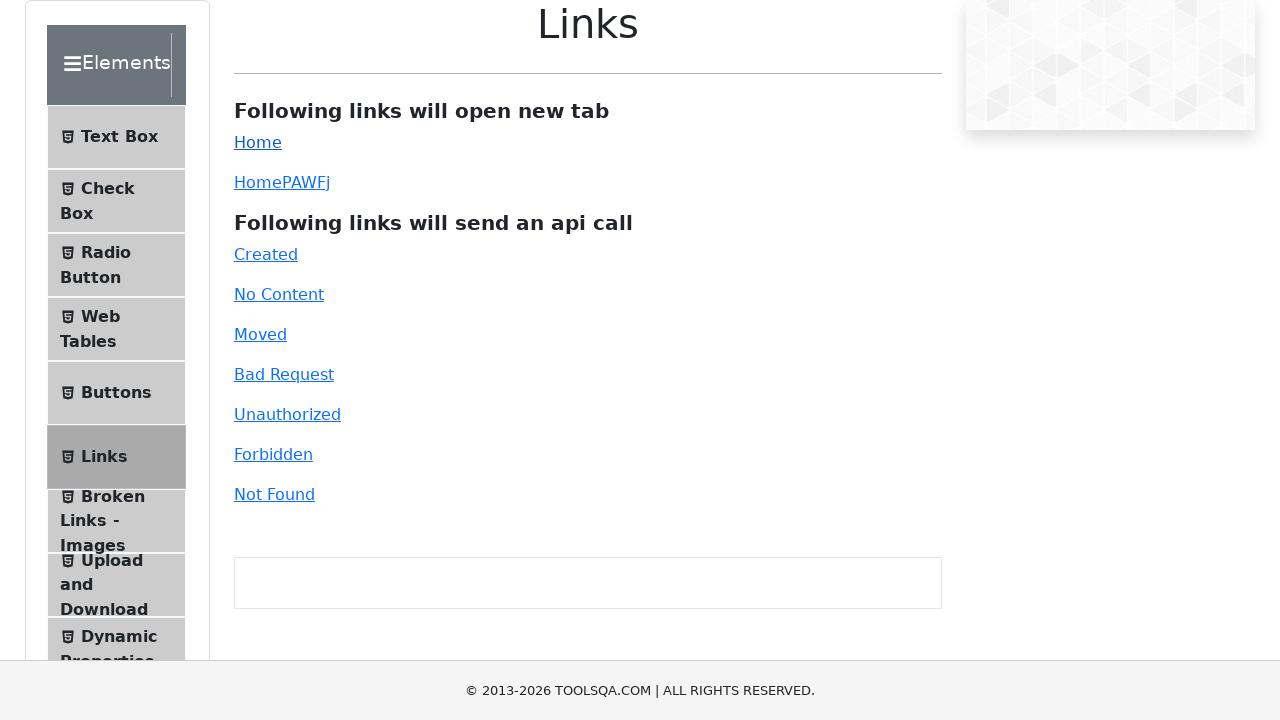

New tab page loaded successfully
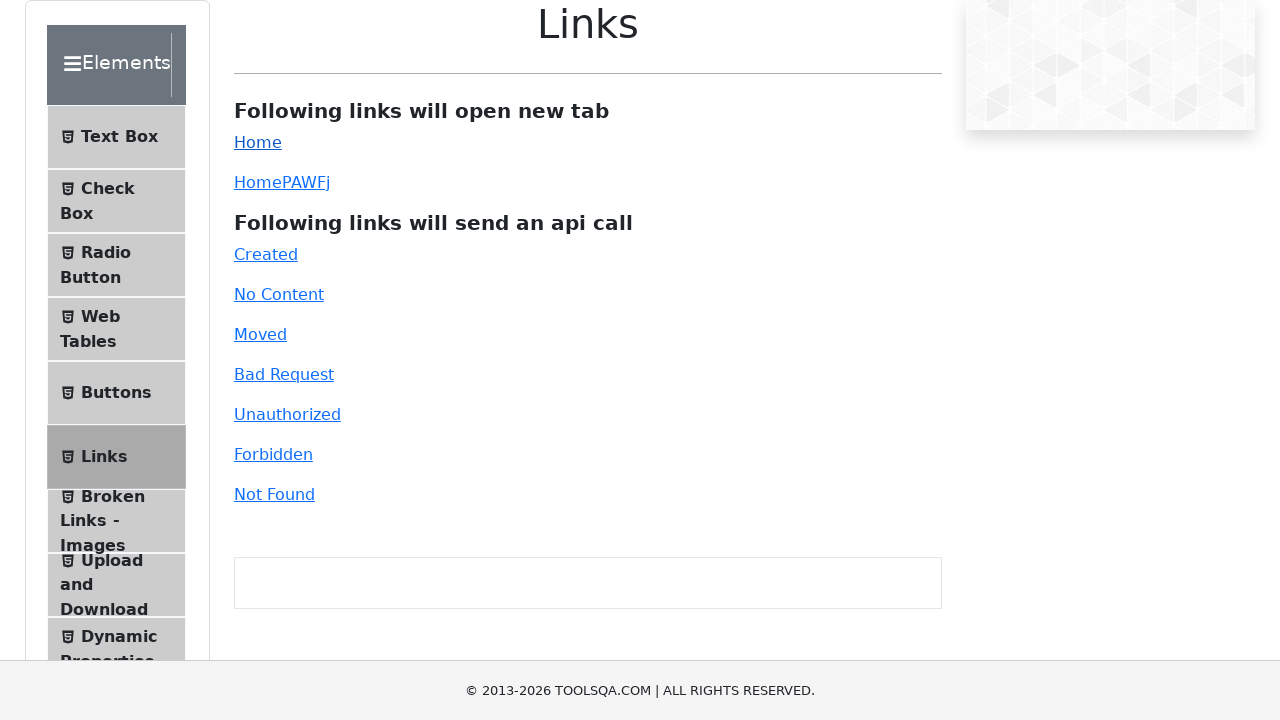

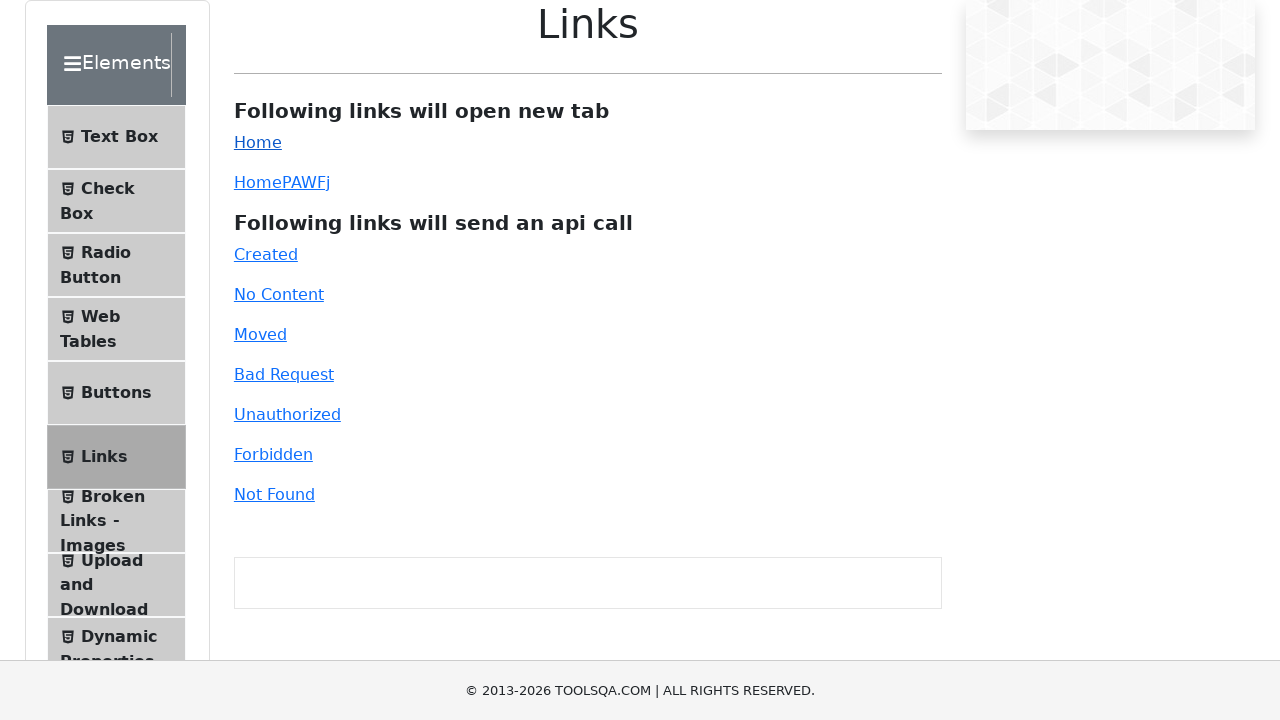